Tests that the "Clear completed" button displays correct text when items are completed.

Starting URL: https://demo.playwright.dev/todomvc

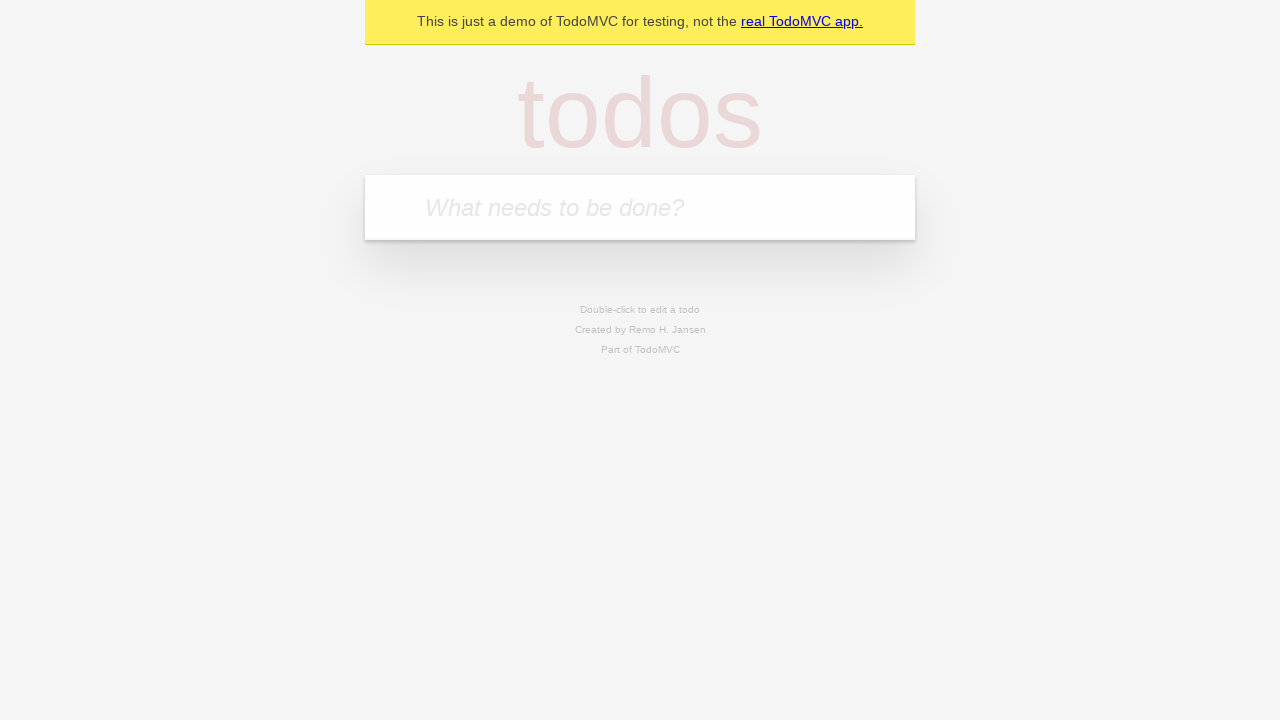

Filled todo input with 'buy some cheese' on internal:attr=[placeholder="What needs to be done?"i]
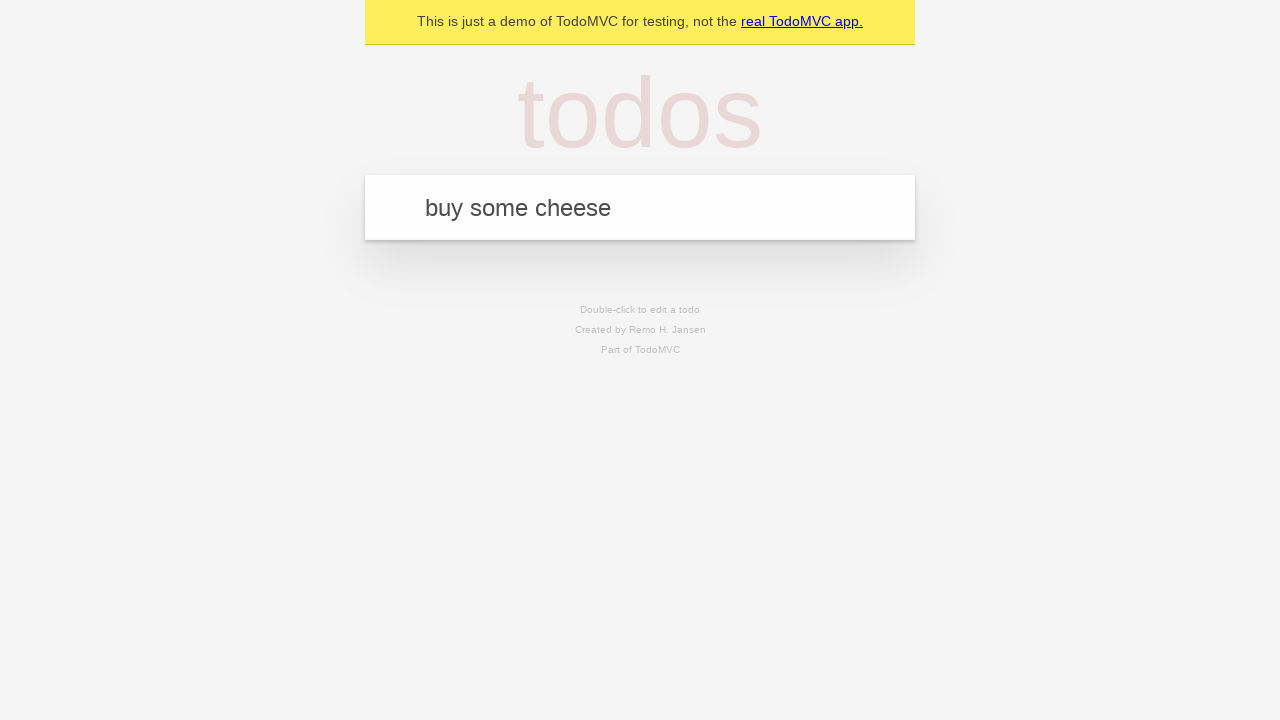

Pressed Enter to add 'buy some cheese' to the todo list on internal:attr=[placeholder="What needs to be done?"i]
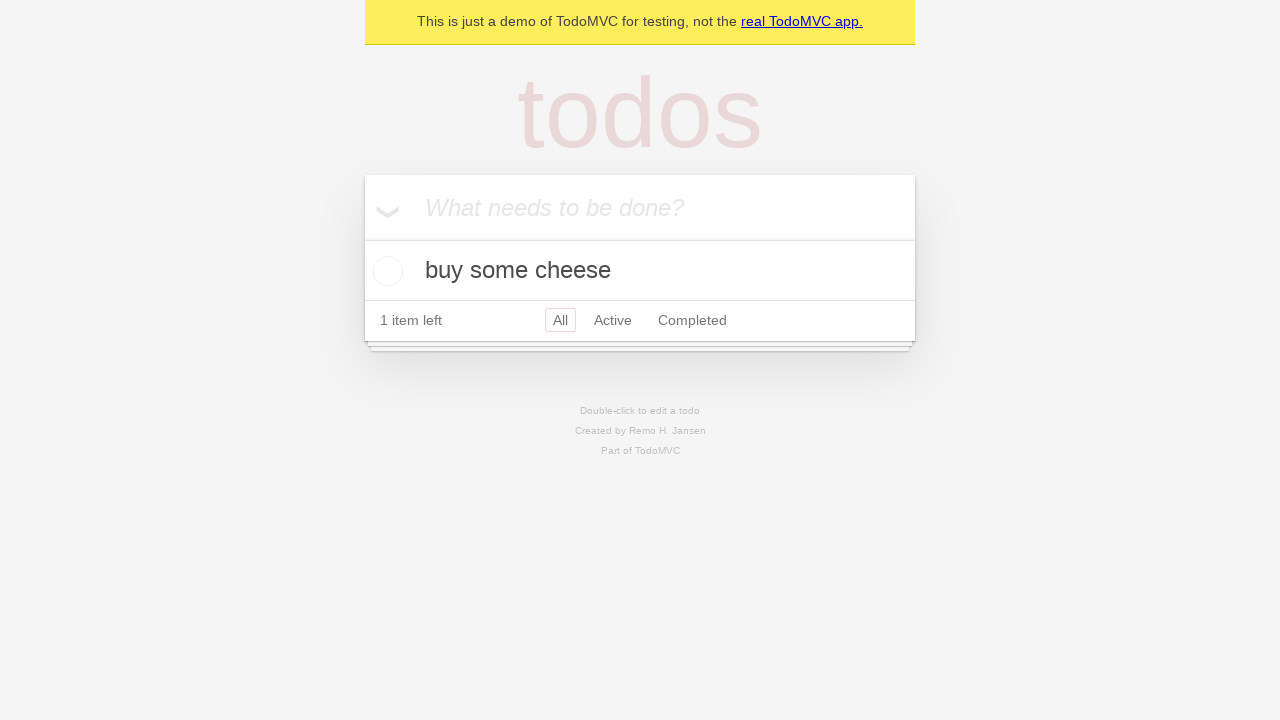

Filled todo input with 'feed the cat' on internal:attr=[placeholder="What needs to be done?"i]
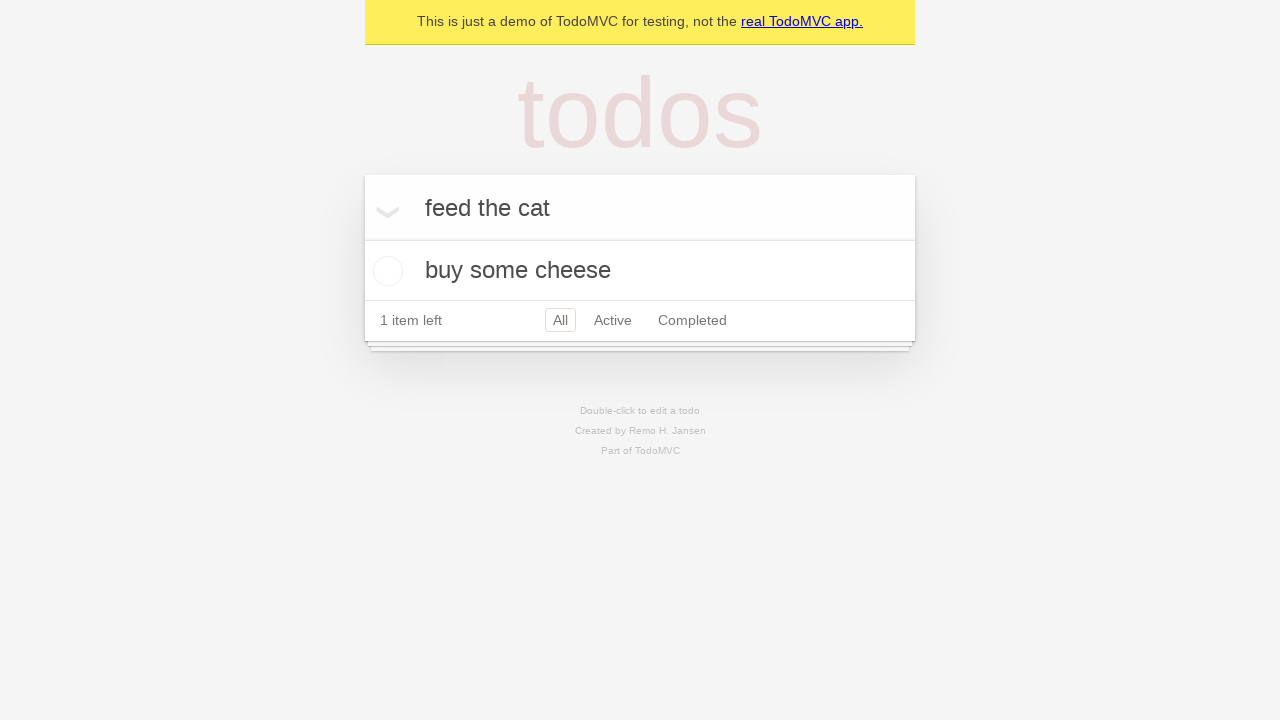

Pressed Enter to add 'feed the cat' to the todo list on internal:attr=[placeholder="What needs to be done?"i]
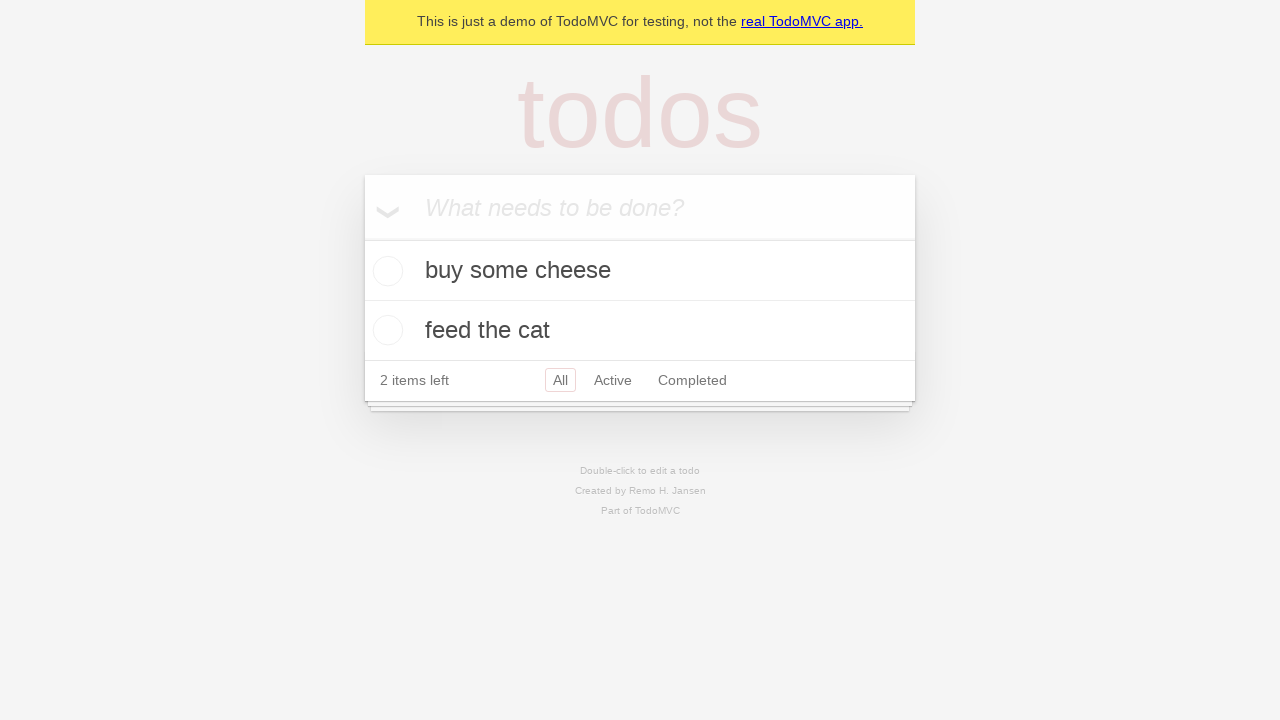

Filled todo input with 'book a doctors appointment' on internal:attr=[placeholder="What needs to be done?"i]
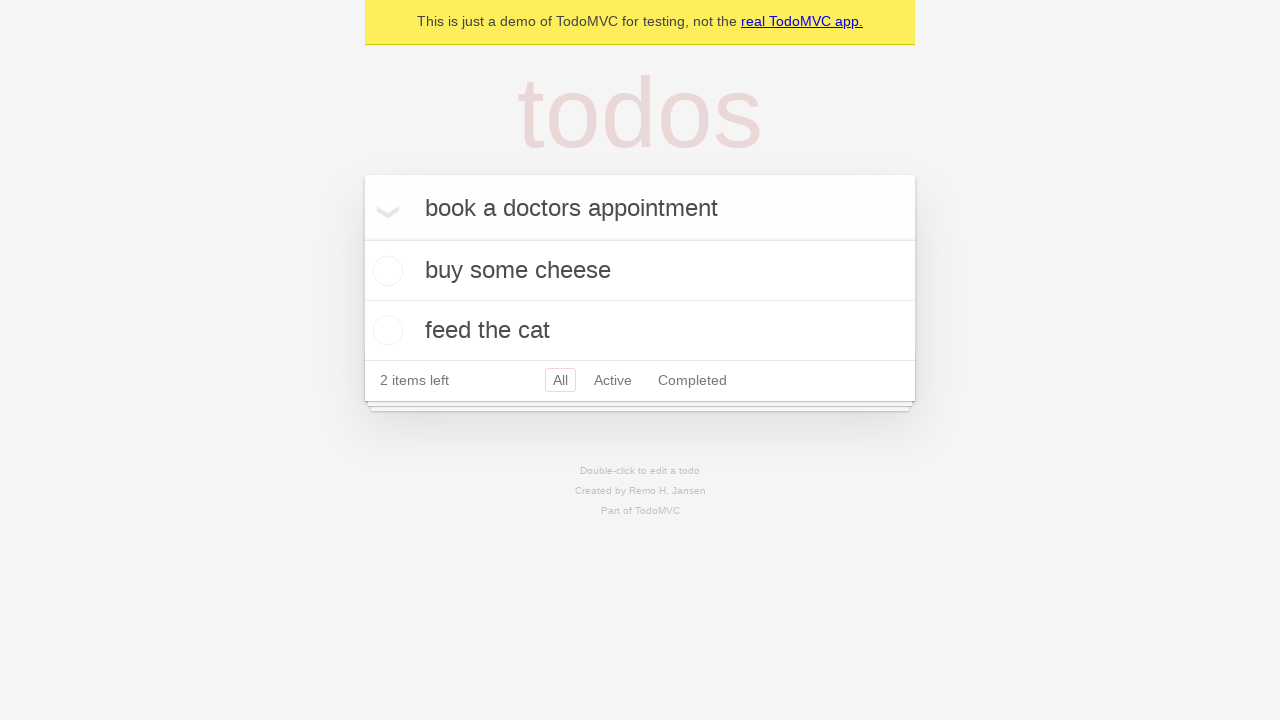

Pressed Enter to add 'book a doctors appointment' to the todo list on internal:attr=[placeholder="What needs to be done?"i]
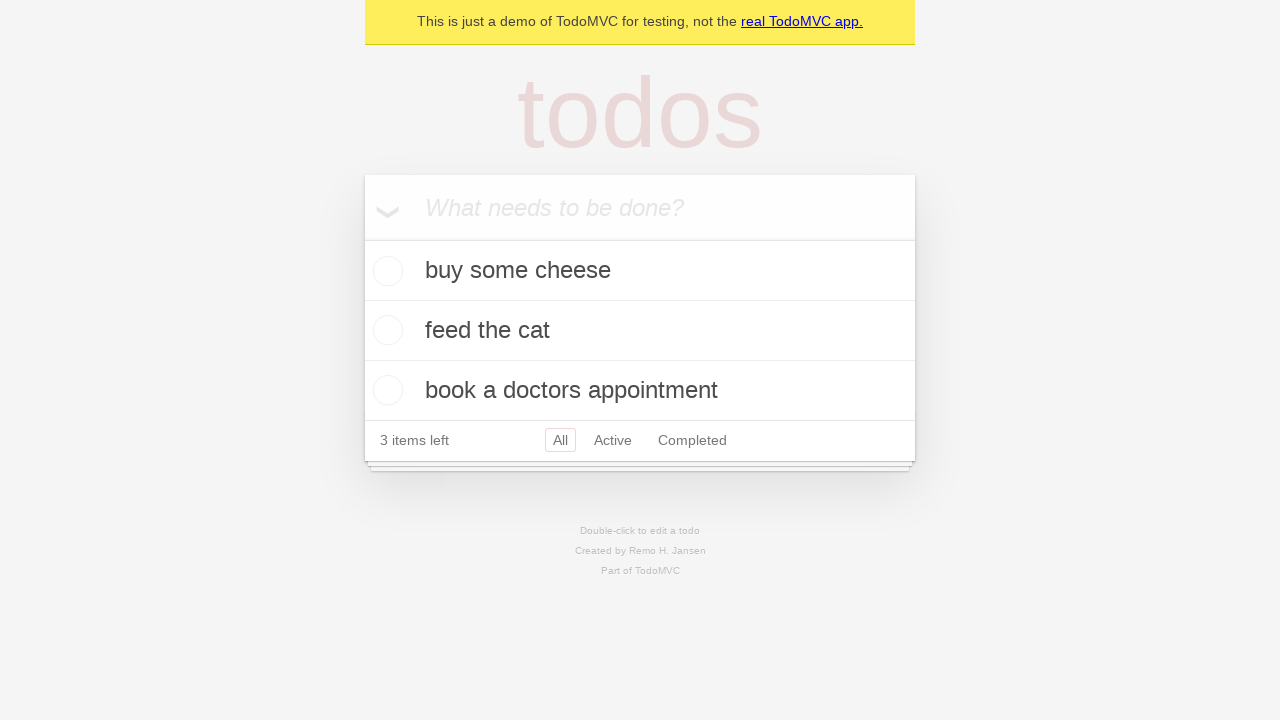

Checked the first todo item as completed at (385, 271) on .todo-list li .toggle >> nth=0
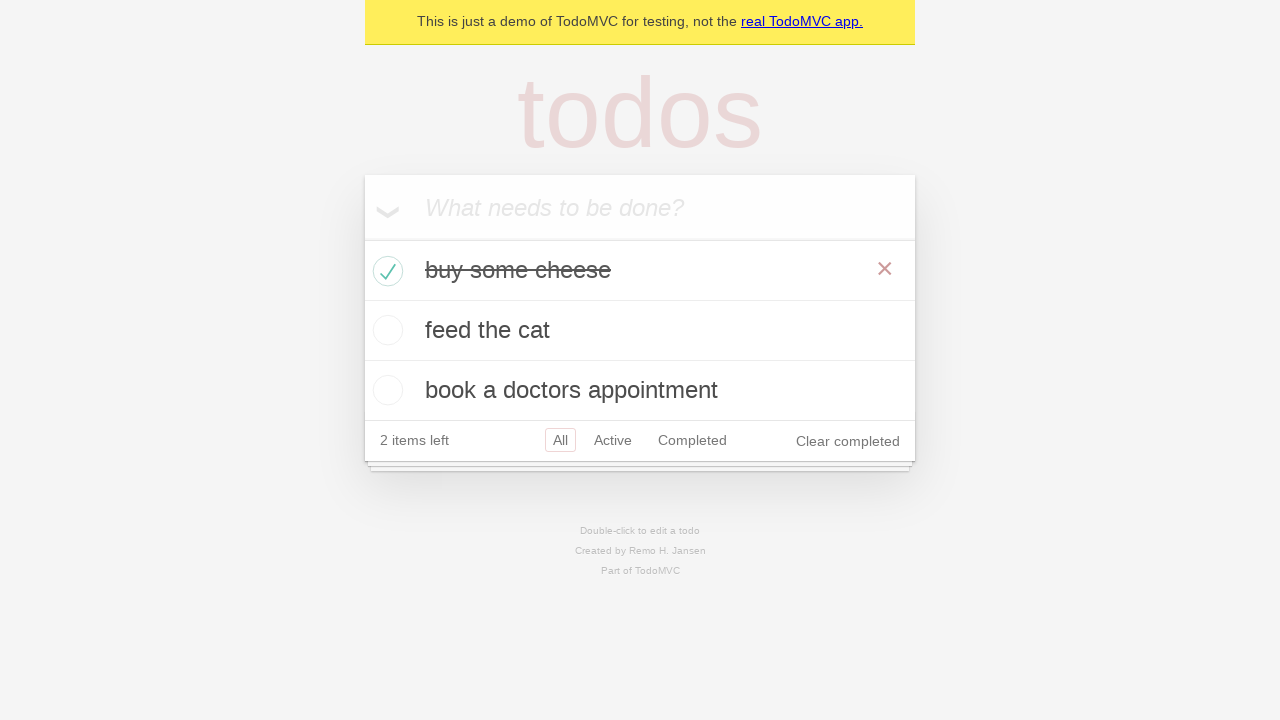

Clear completed button is now visible
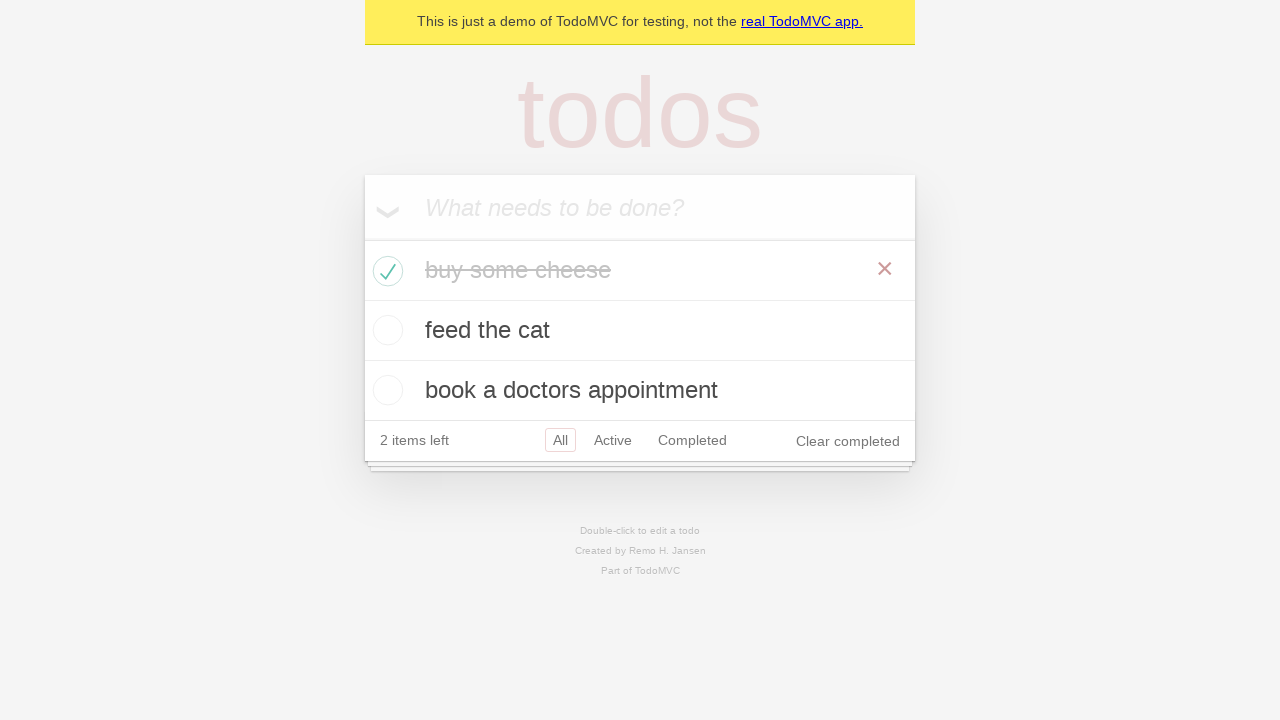

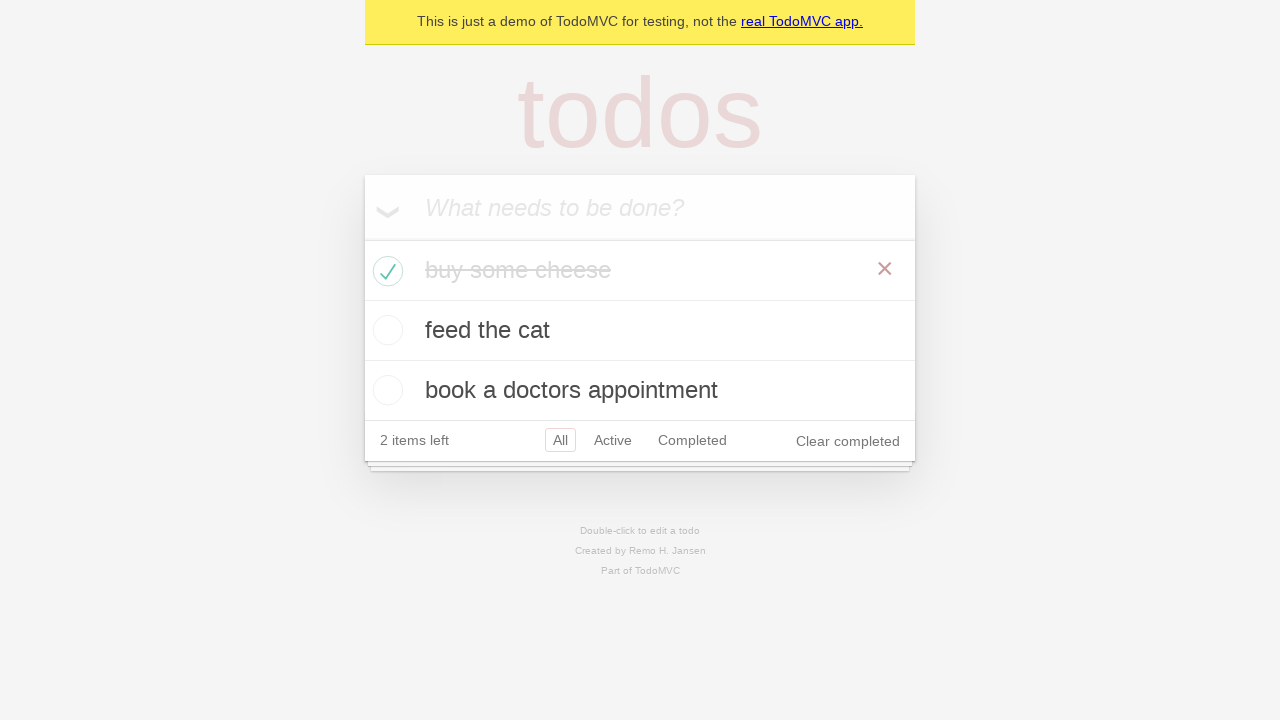